Tests accepting a JavaScript prompt alert without entering any text

Starting URL: http://the-internet.herokuapp.com/javascript_alerts

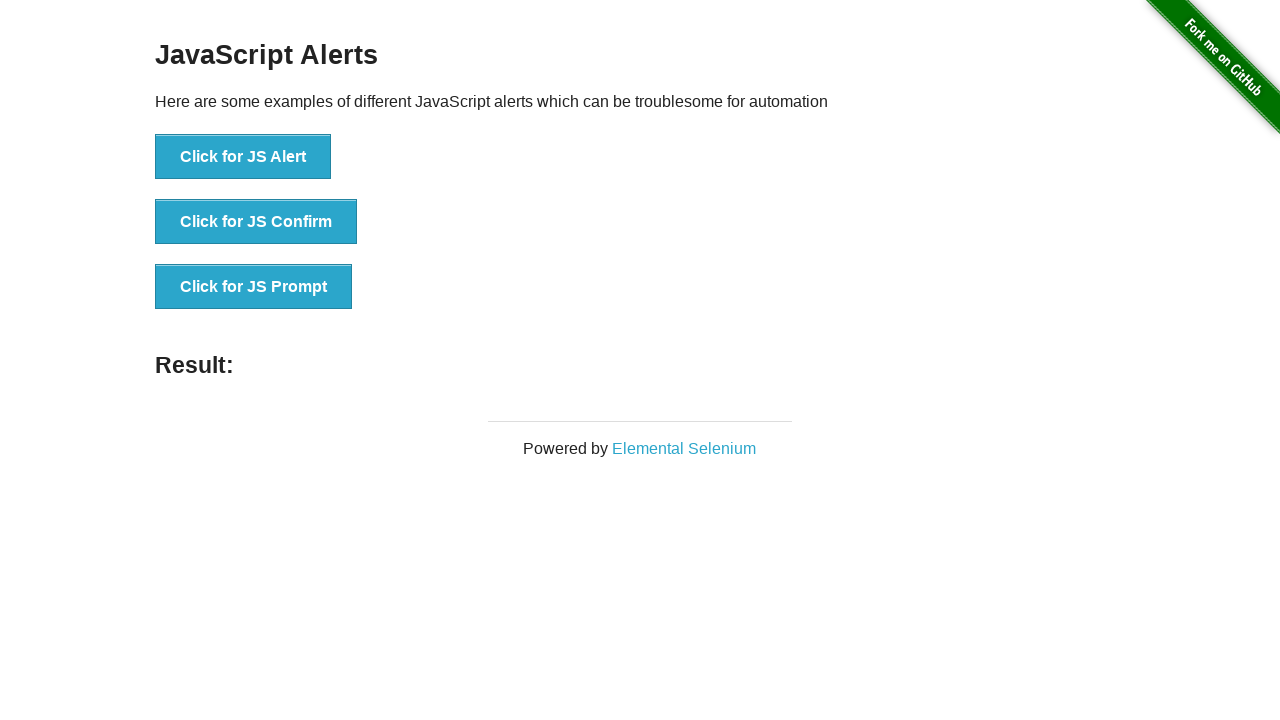

Set up dialog handler to accept prompts without entering text
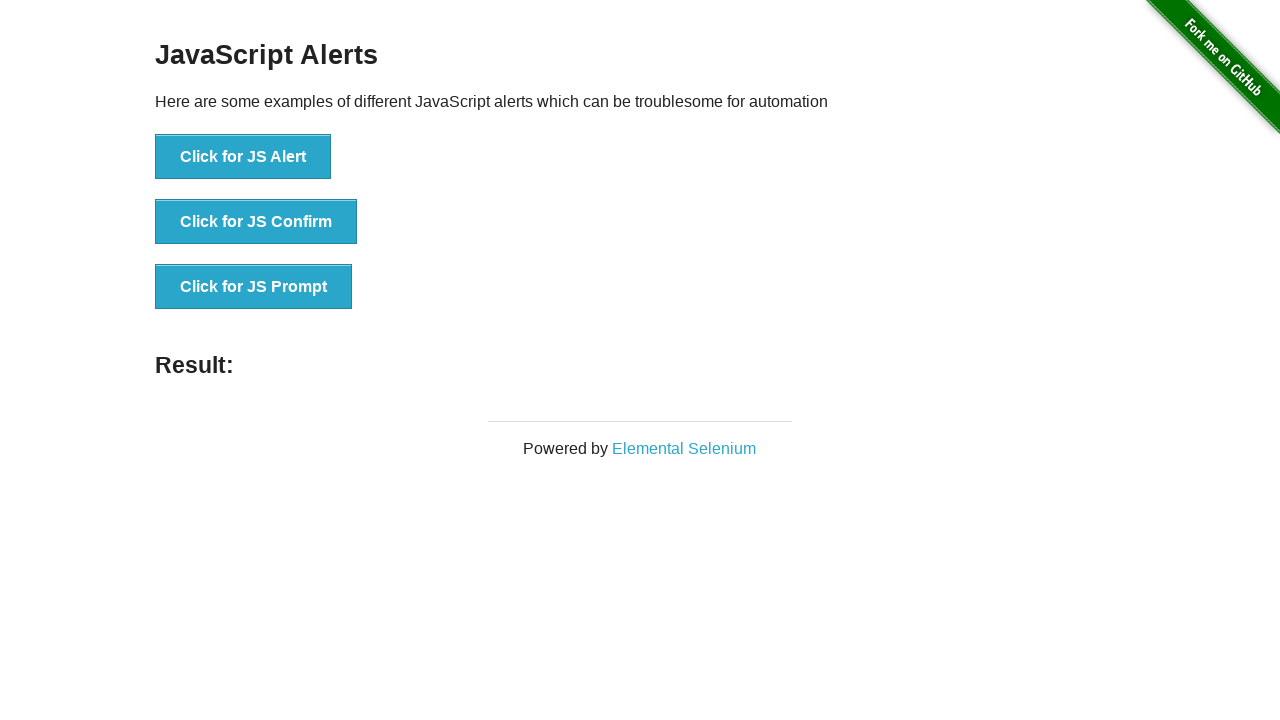

Clicked 'Click for JS Prompt' button to trigger JavaScript prompt alert at (254, 287) on xpath=//button[contains(text(),'Click for JS Prompt')]
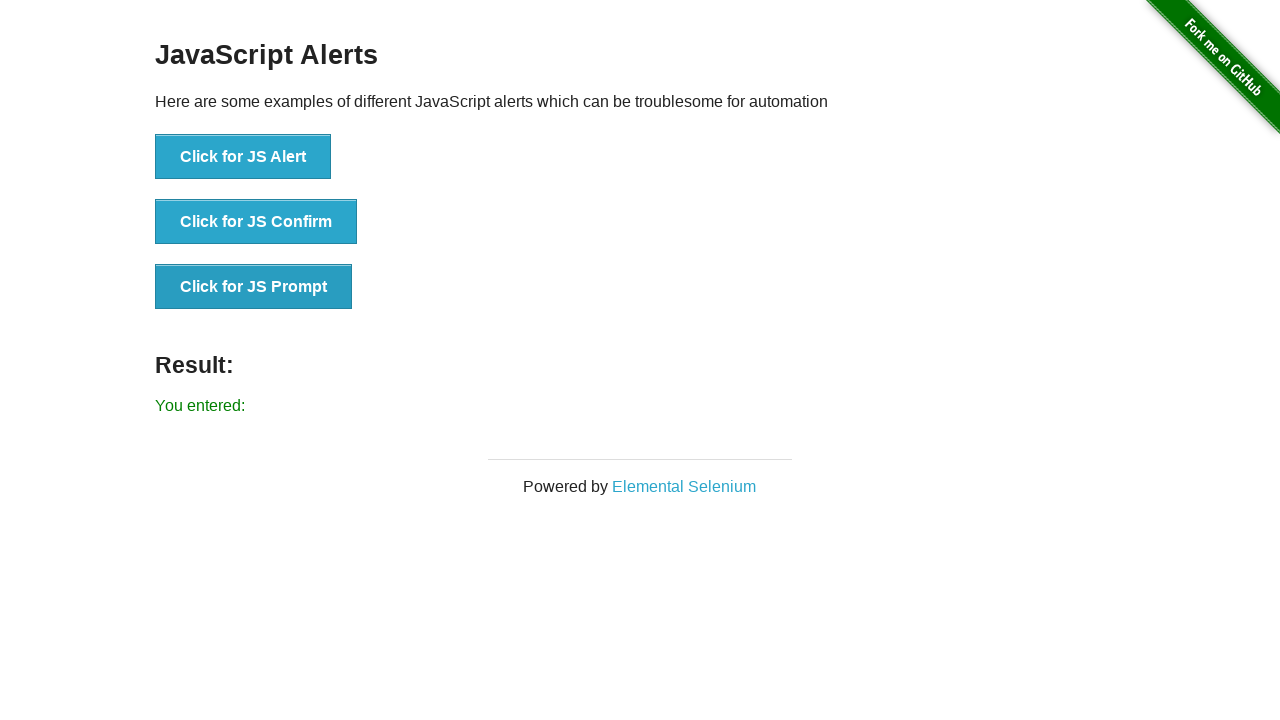

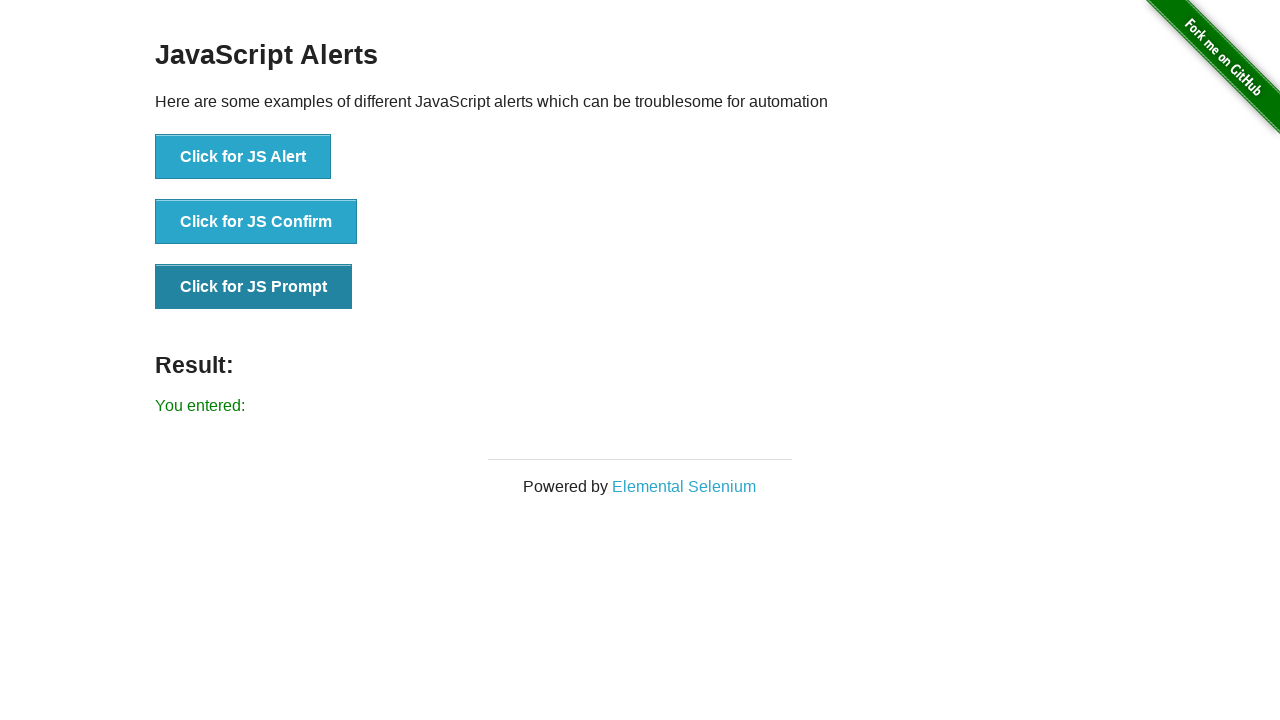